Tests that whitespace is trimmed from edited todo text

Starting URL: https://demo.playwright.dev/todomvc

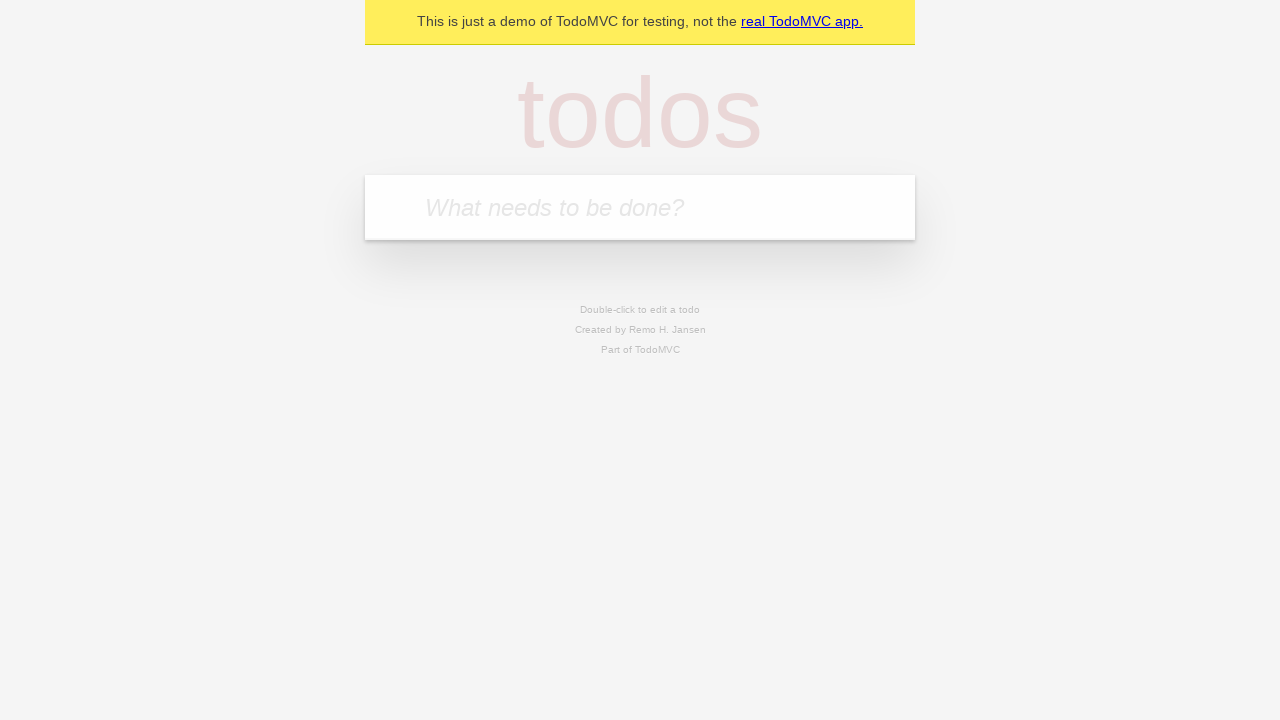

Filled first todo input with 'buy some cheese' on internal:attr=[placeholder="What needs to be done?"i]
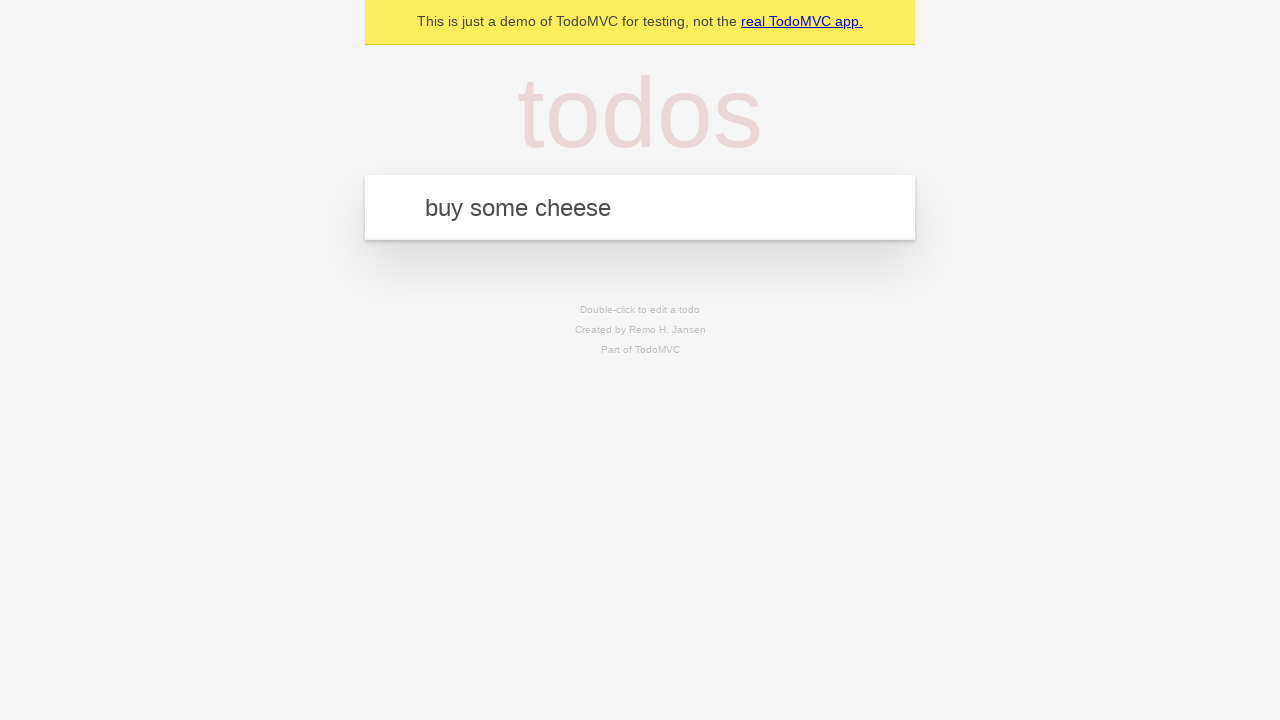

Pressed Enter to create first todo on internal:attr=[placeholder="What needs to be done?"i]
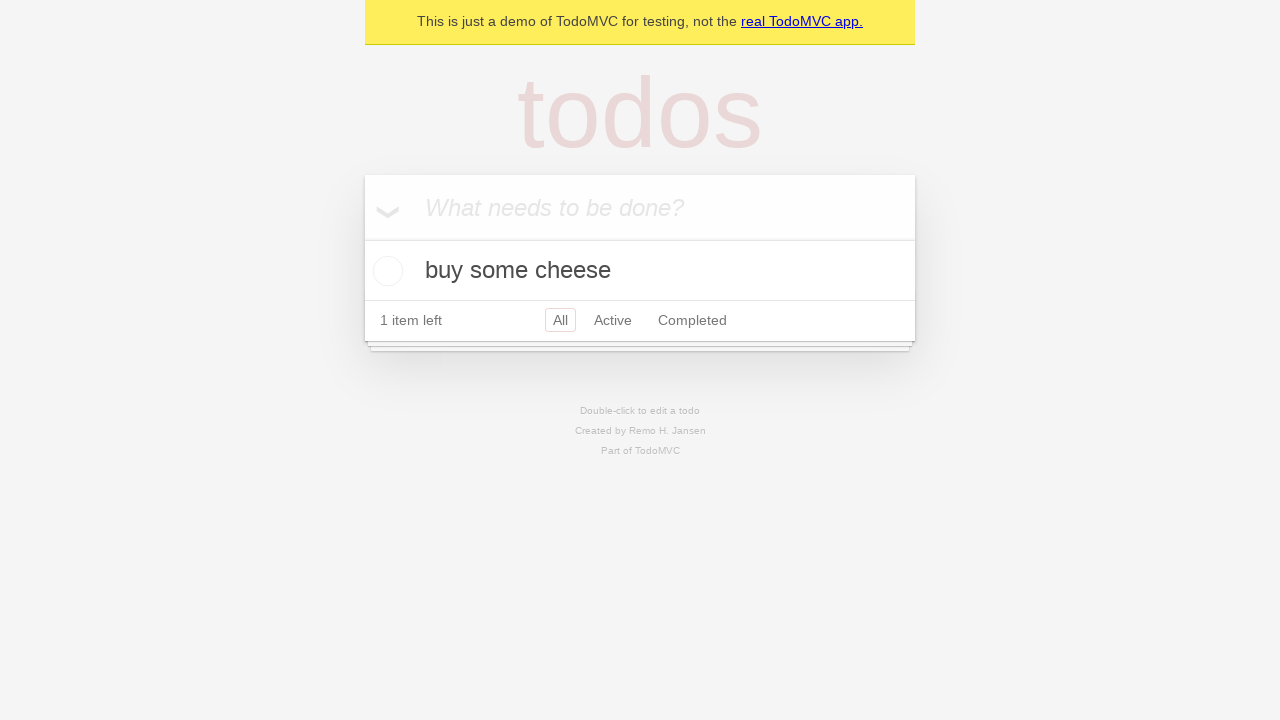

Filled second todo input with 'feed the cat' on internal:attr=[placeholder="What needs to be done?"i]
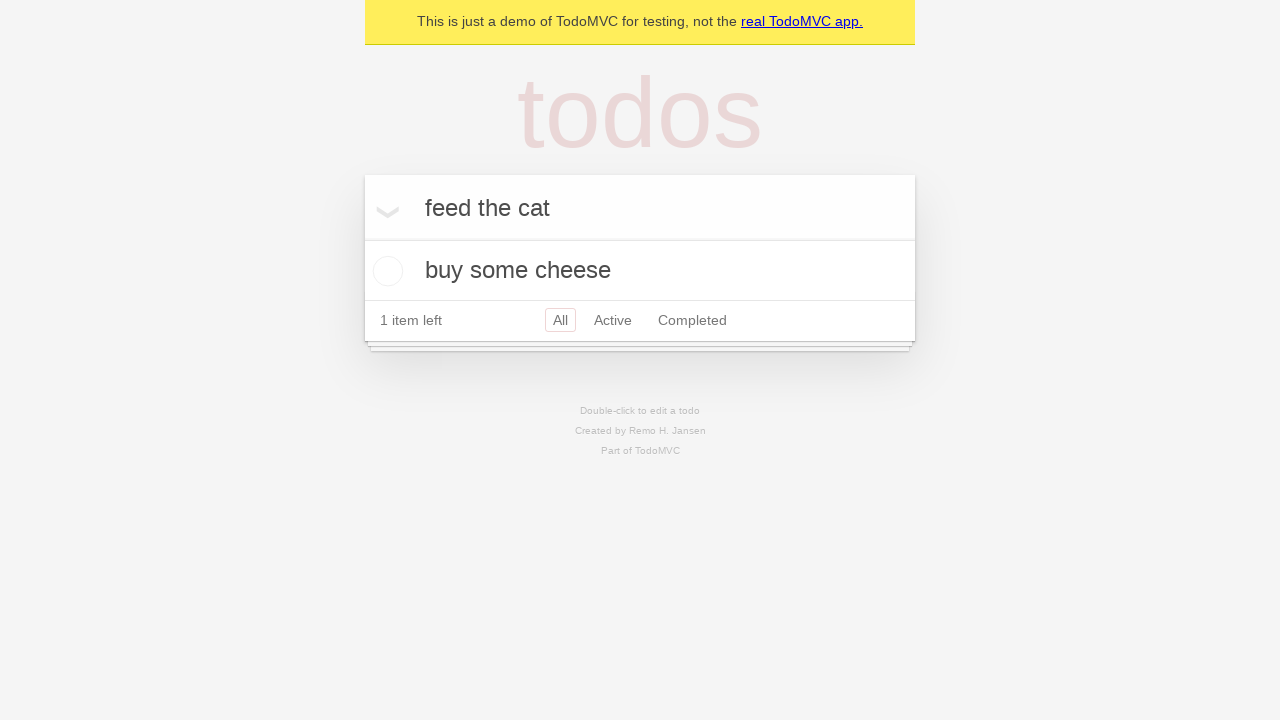

Pressed Enter to create second todo on internal:attr=[placeholder="What needs to be done?"i]
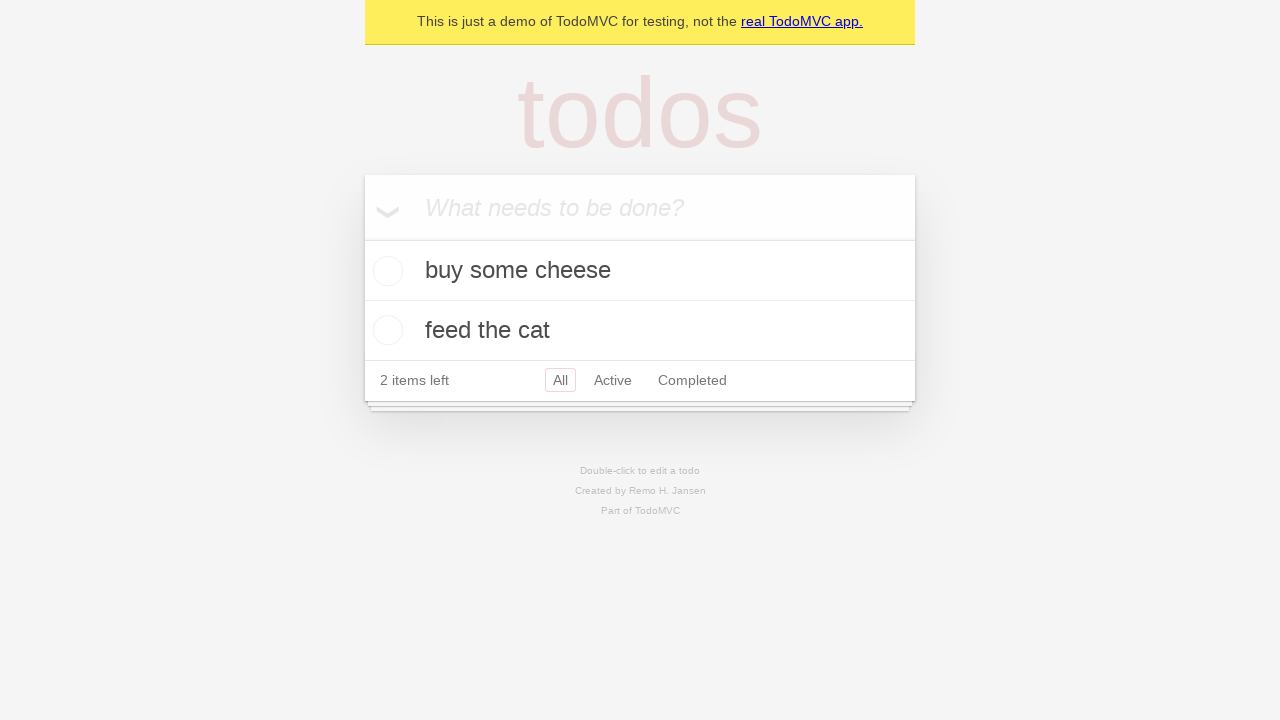

Filled third todo input with 'book a doctors appointment' on internal:attr=[placeholder="What needs to be done?"i]
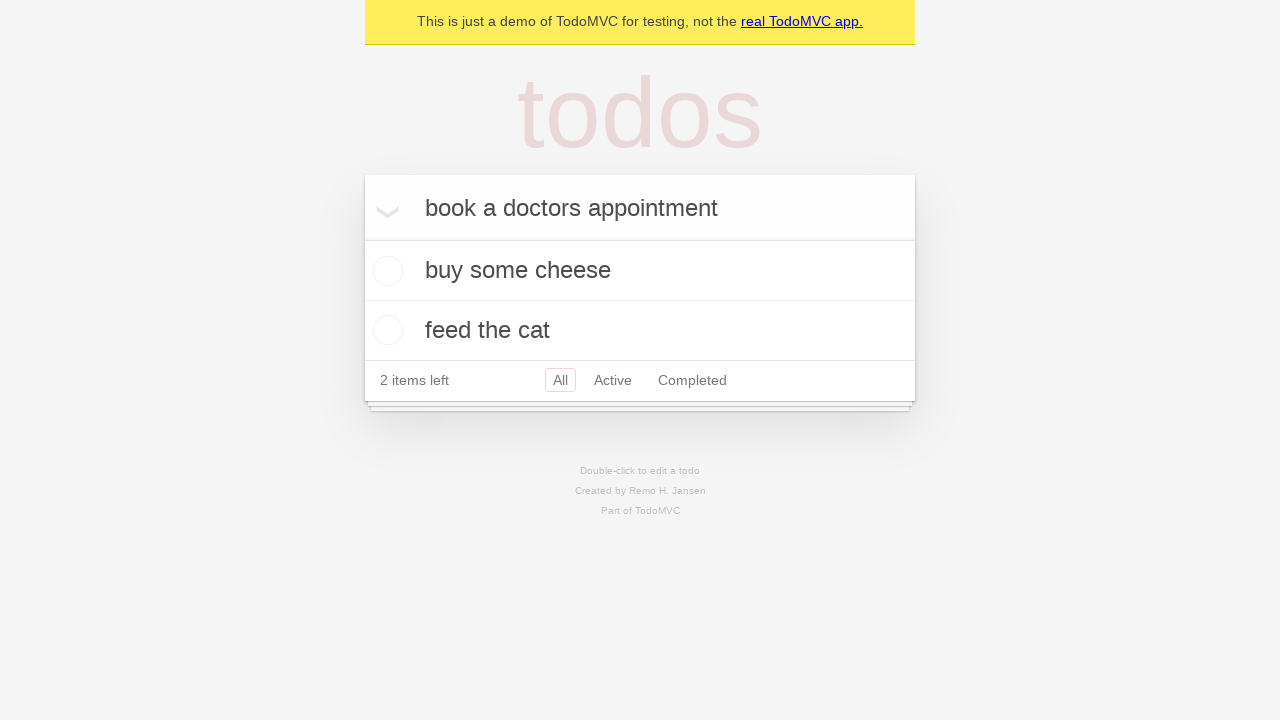

Pressed Enter to create third todo on internal:attr=[placeholder="What needs to be done?"i]
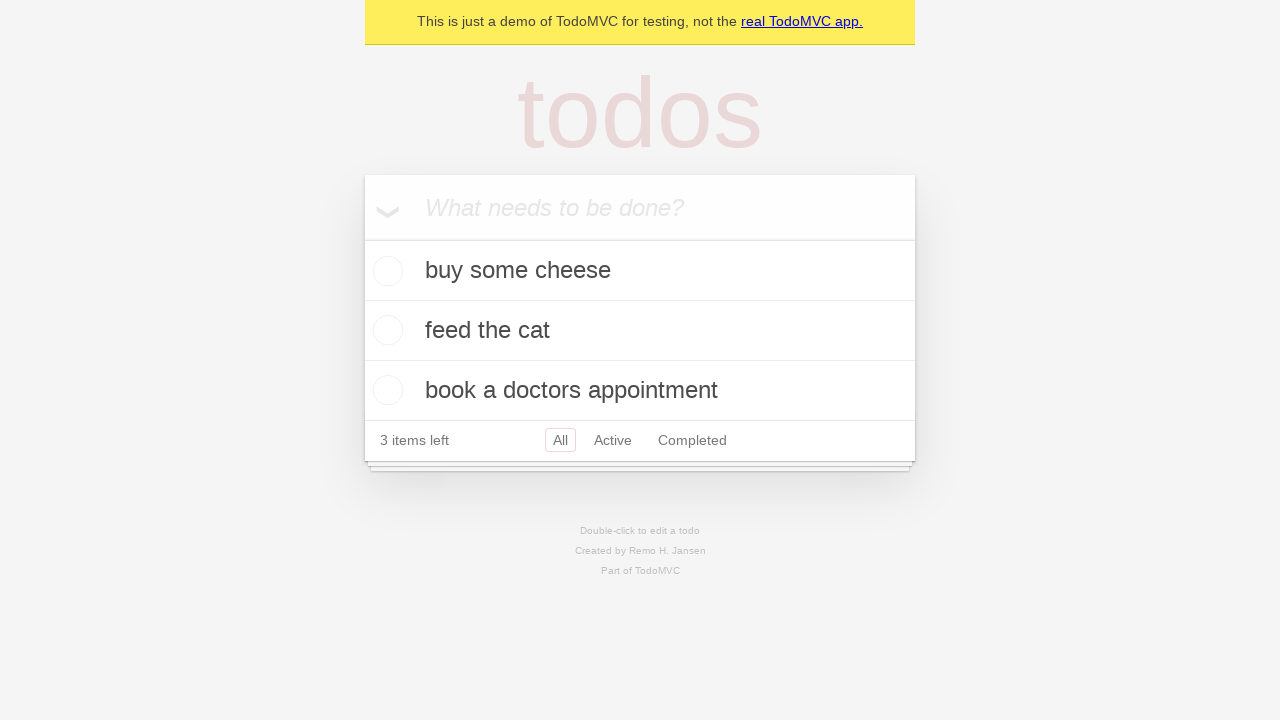

Double-clicked second todo item to enter edit mode at (640, 331) on internal:testid=[data-testid="todo-item"s] >> nth=1
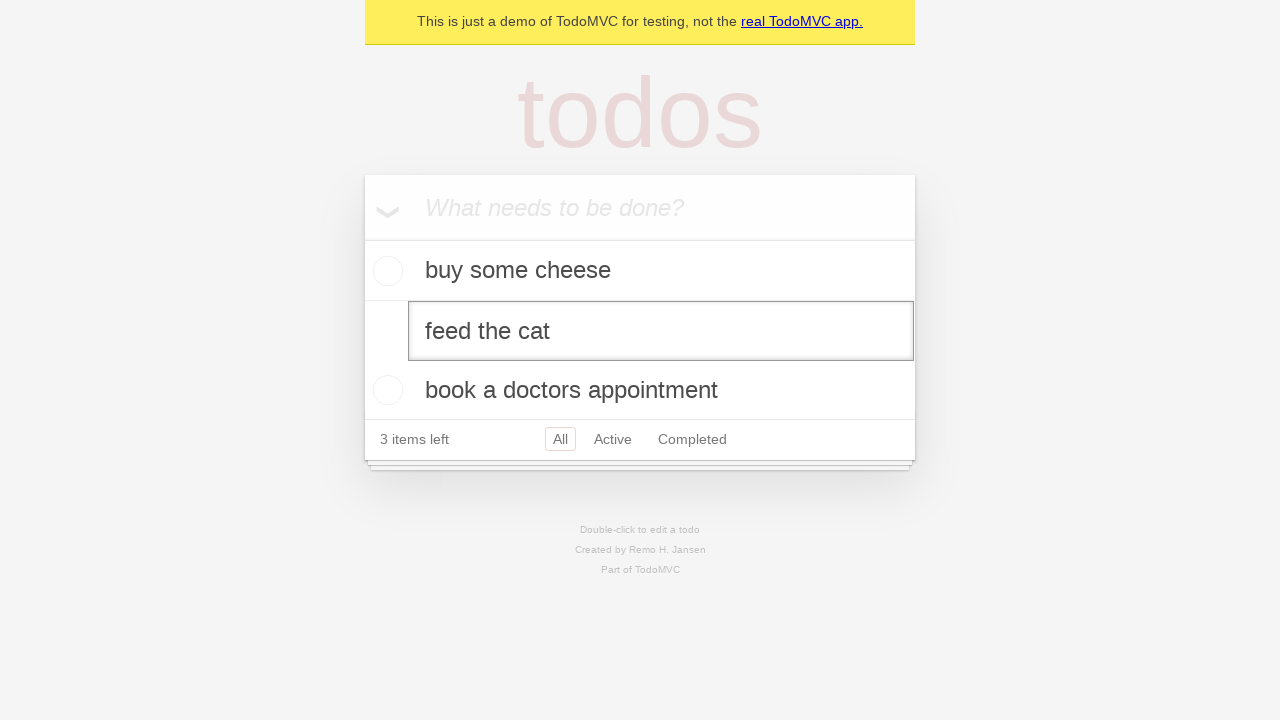

Filled edit textbox with whitespace-padded text '    buy some sausages    ' on internal:testid=[data-testid="todo-item"s] >> nth=1 >> internal:role=textbox[nam
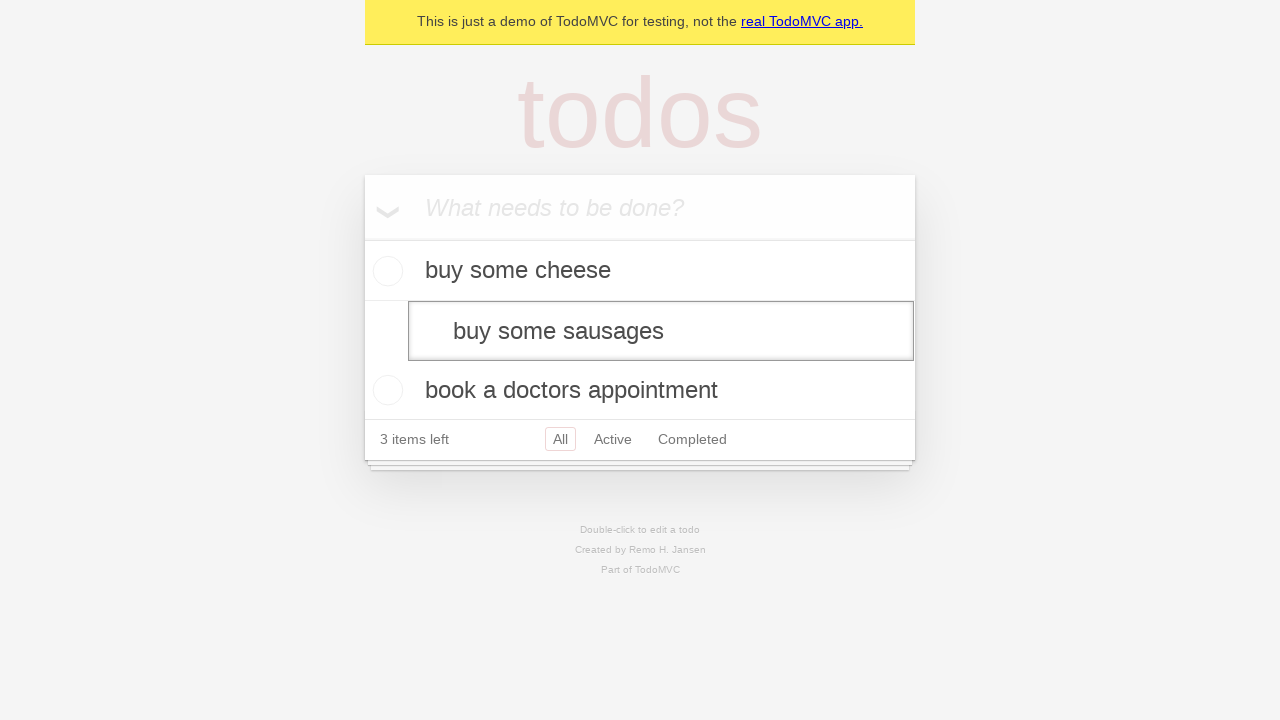

Pressed Enter to confirm edited todo, testing whitespace trimming on internal:testid=[data-testid="todo-item"s] >> nth=1 >> internal:role=textbox[nam
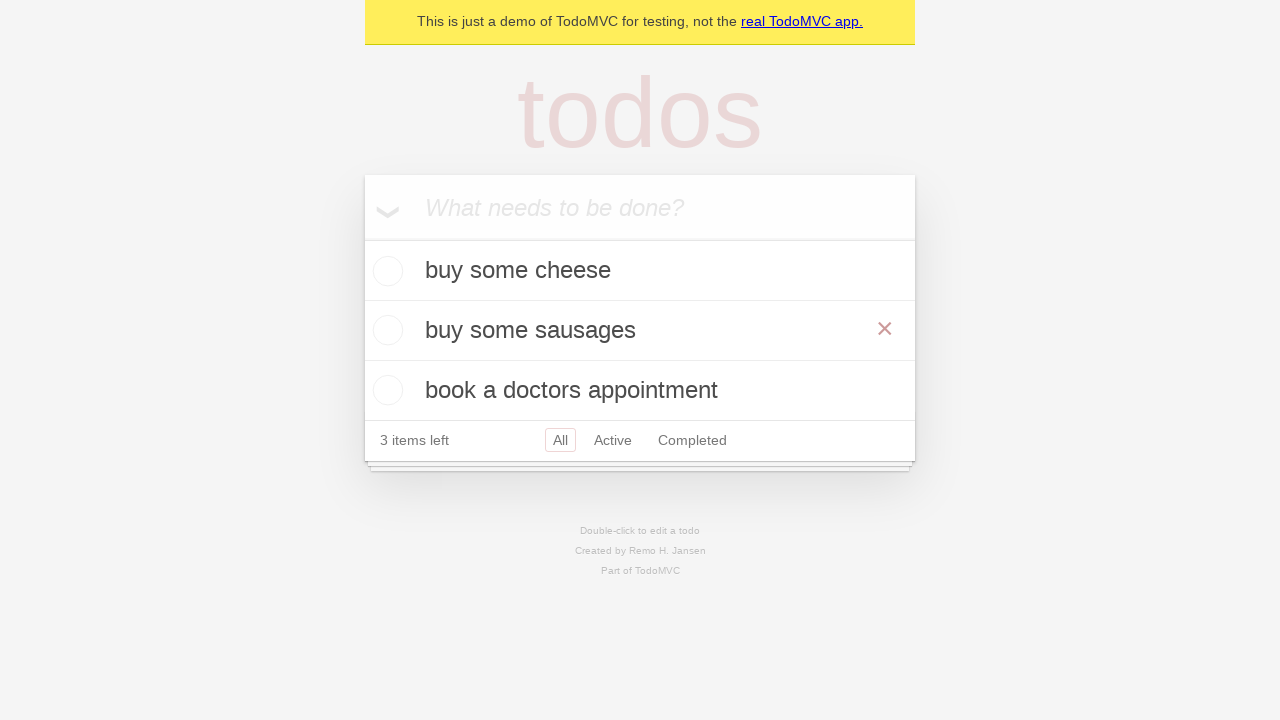

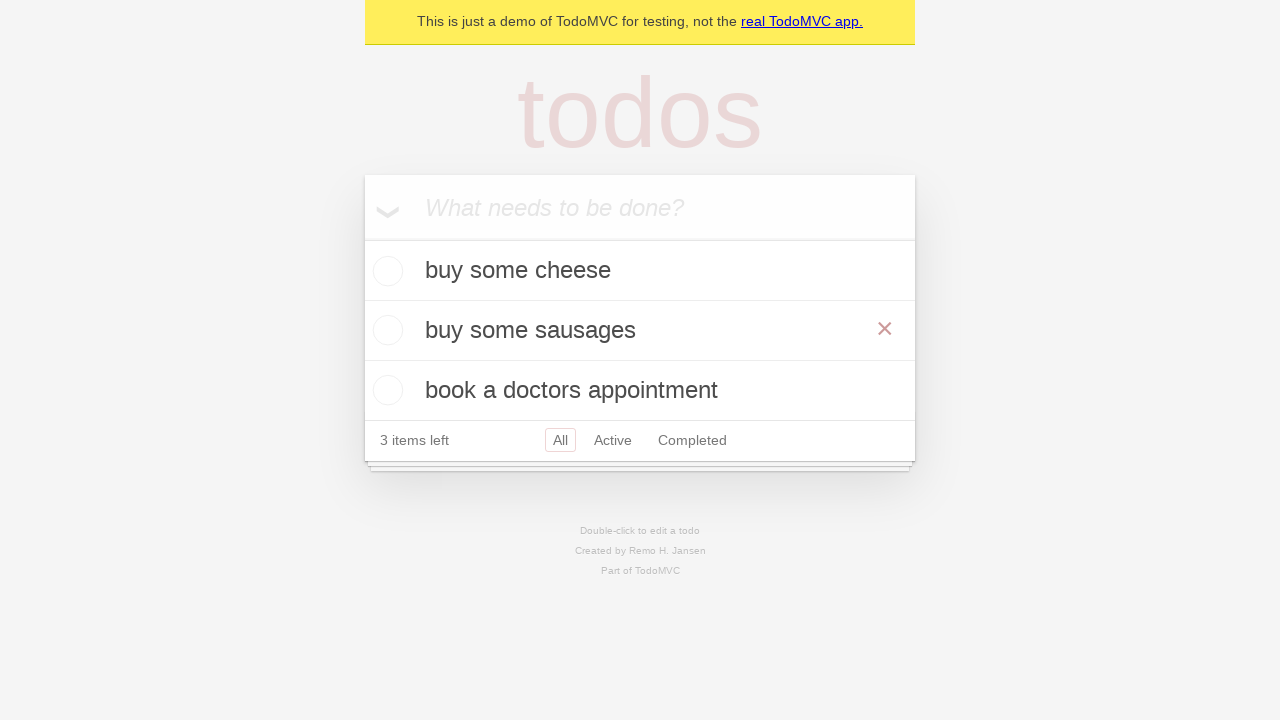